Tests the add/remove elements functionality by clicking Add Element button, verifying Delete button appears, then clicking Delete and verifying the page header remains visible

Starting URL: https://the-internet.herokuapp.com/add_remove_elements/

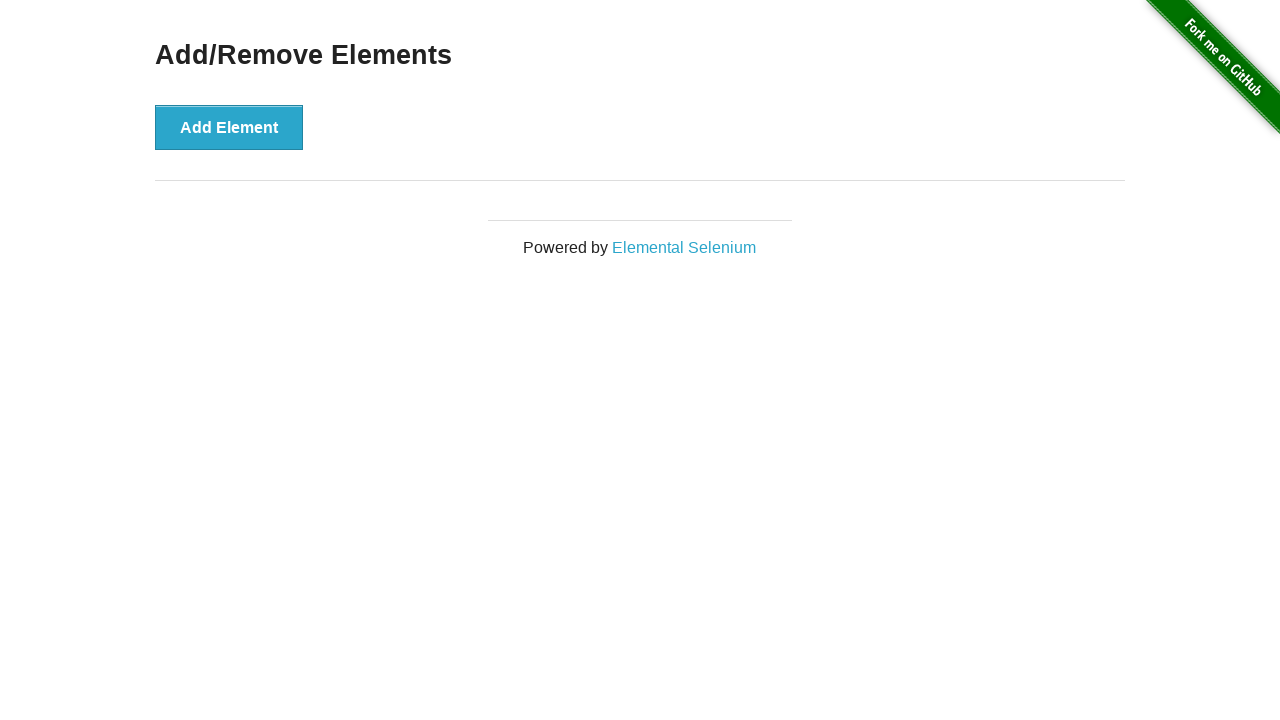

Clicked Add Element button at (229, 127) on text='Add Element'
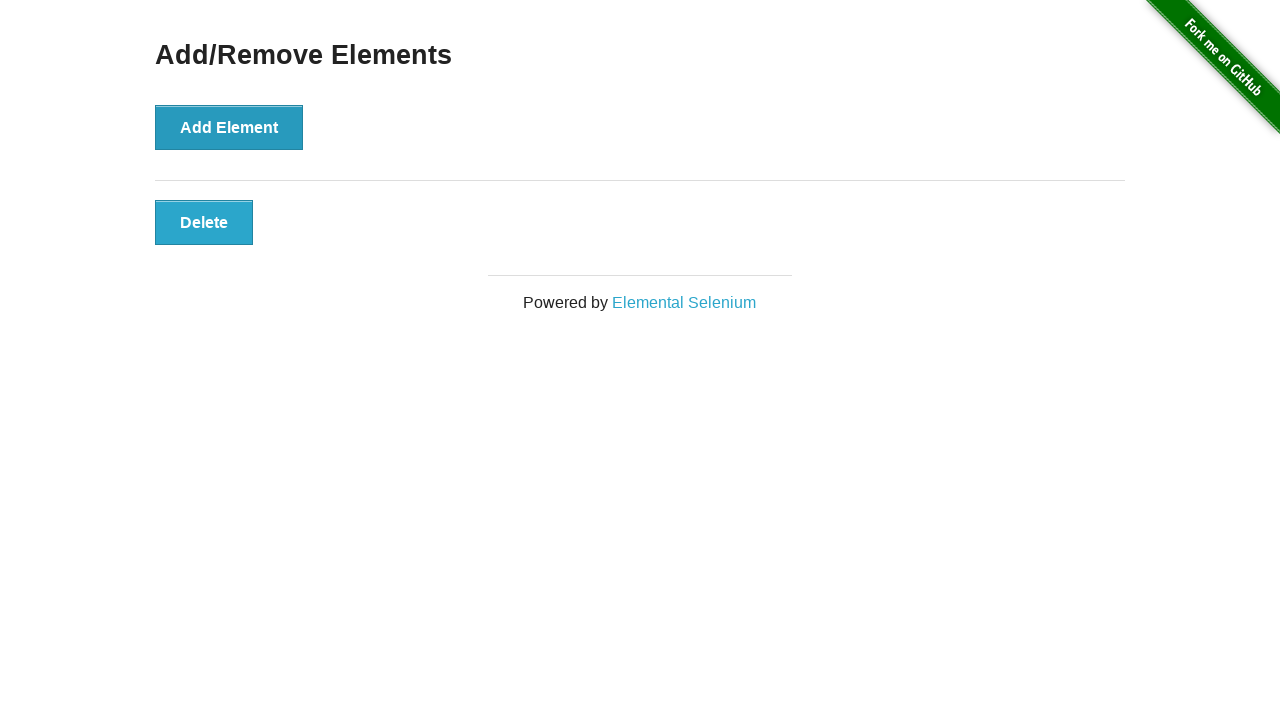

Delete button appeared on page
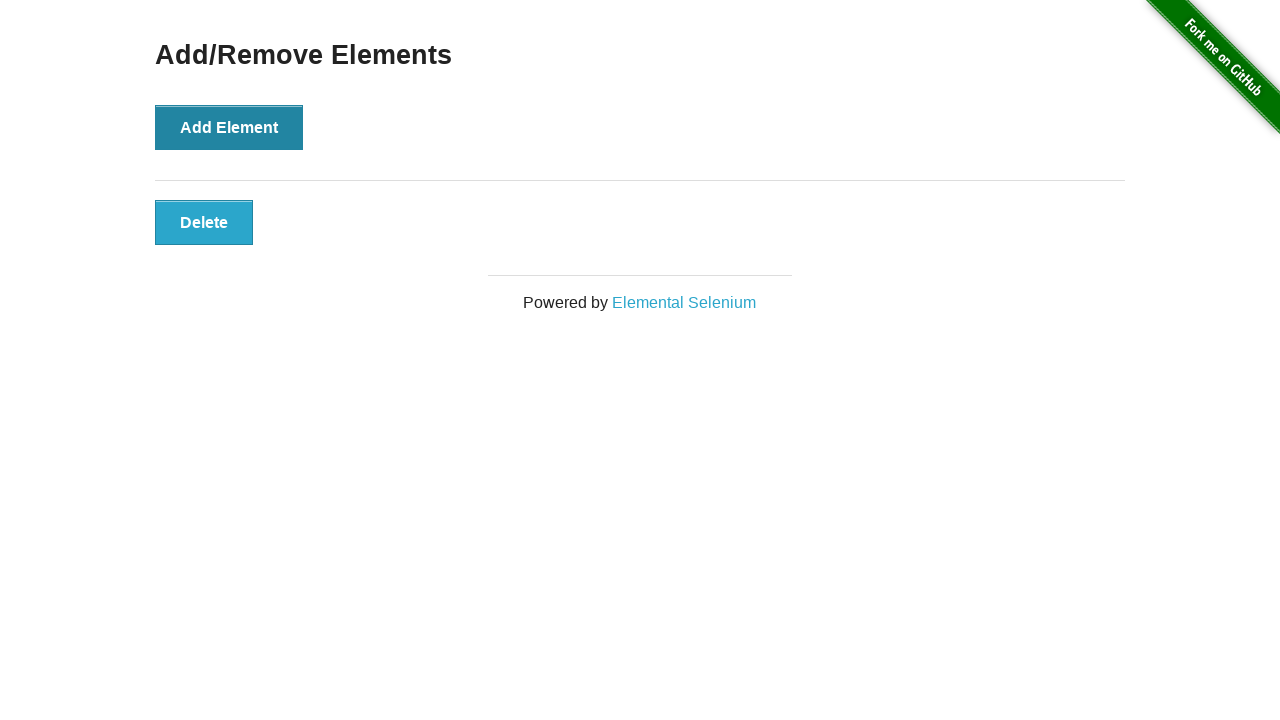

Clicked Delete button at (204, 222) on text='Delete'
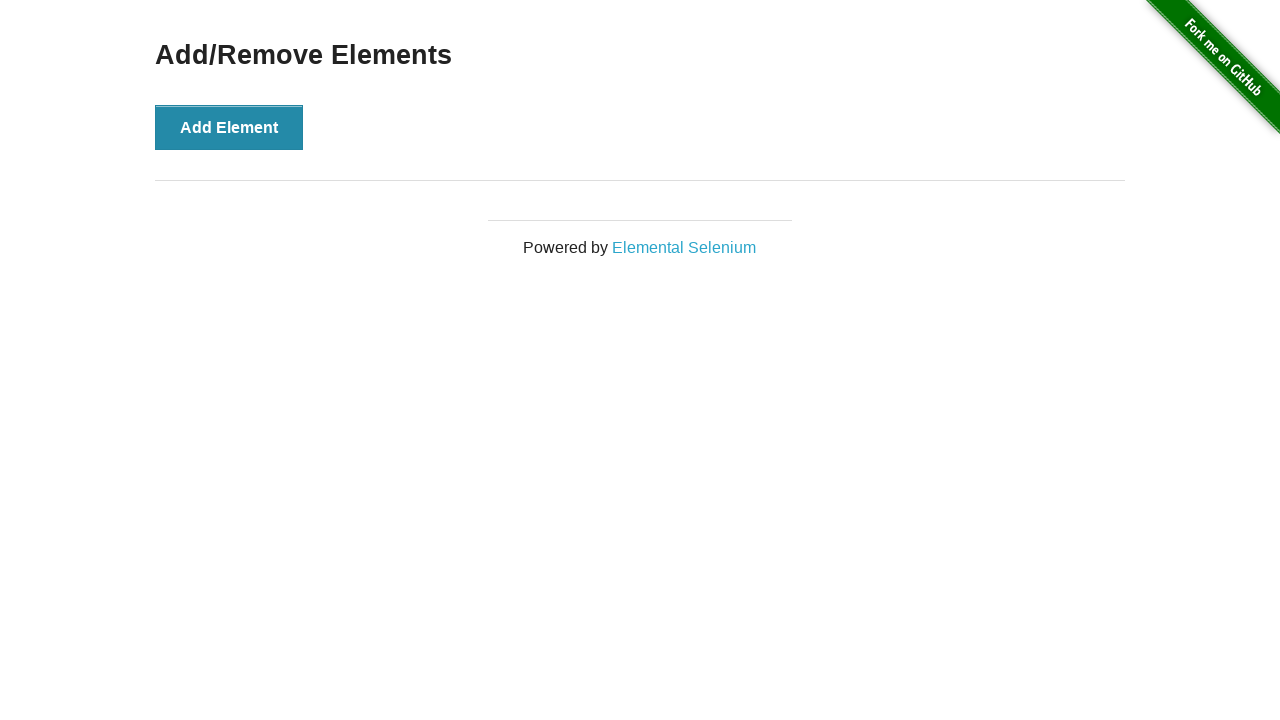

Verified page header 'Add/Remove Elements' is still visible after deletion
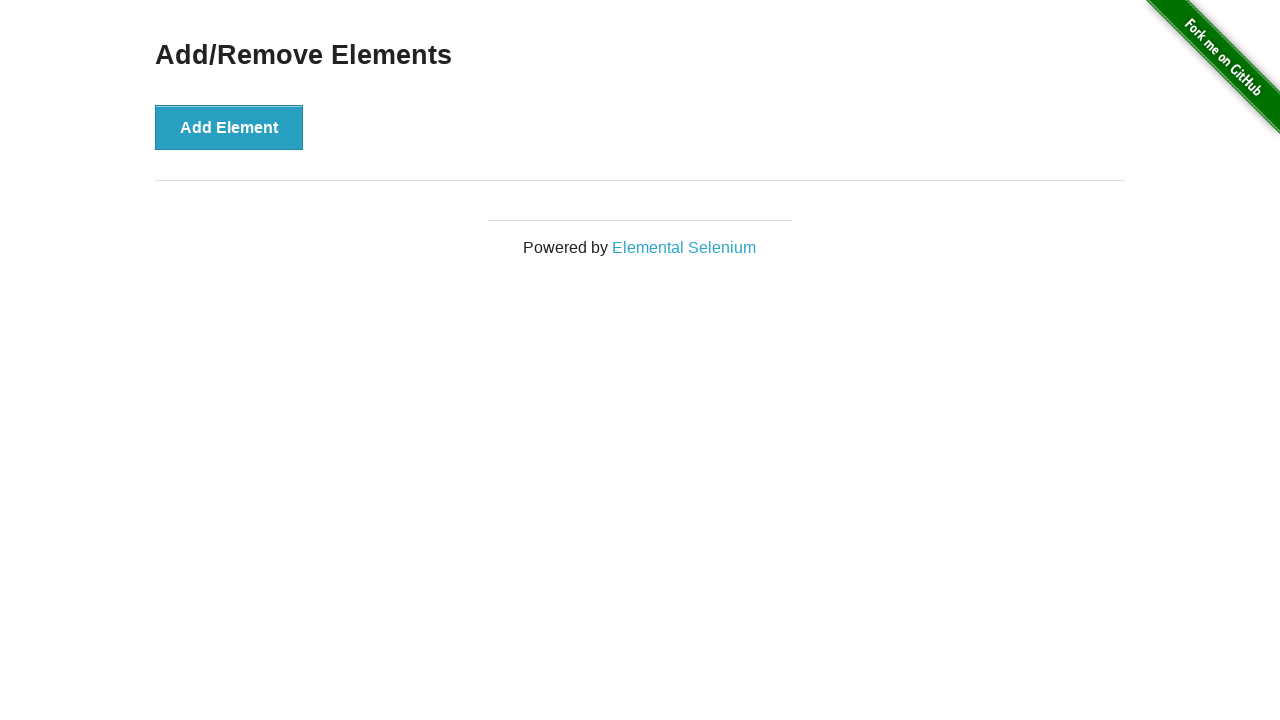

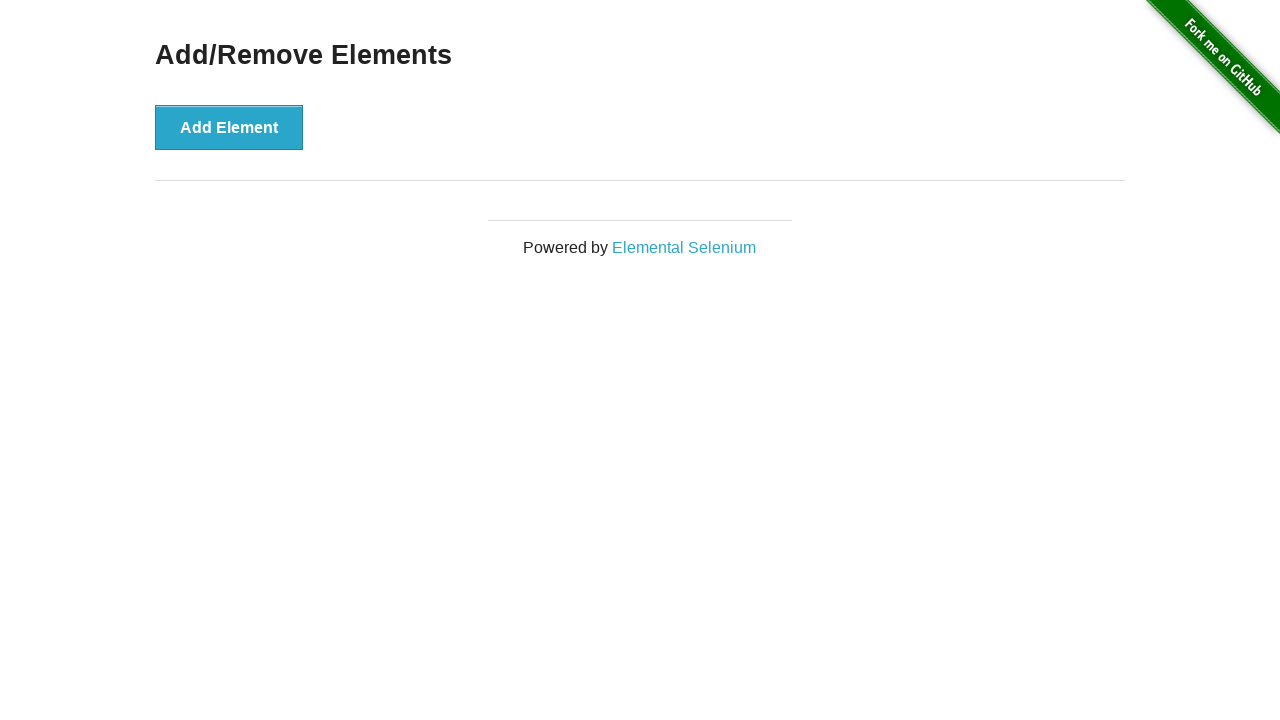